Tests a practice form by filling in a name field, clicking a checkbox, submitting the form, and selecting a gender from a dropdown

Starting URL: https://rahulshettyacademy.com/angularpractice/

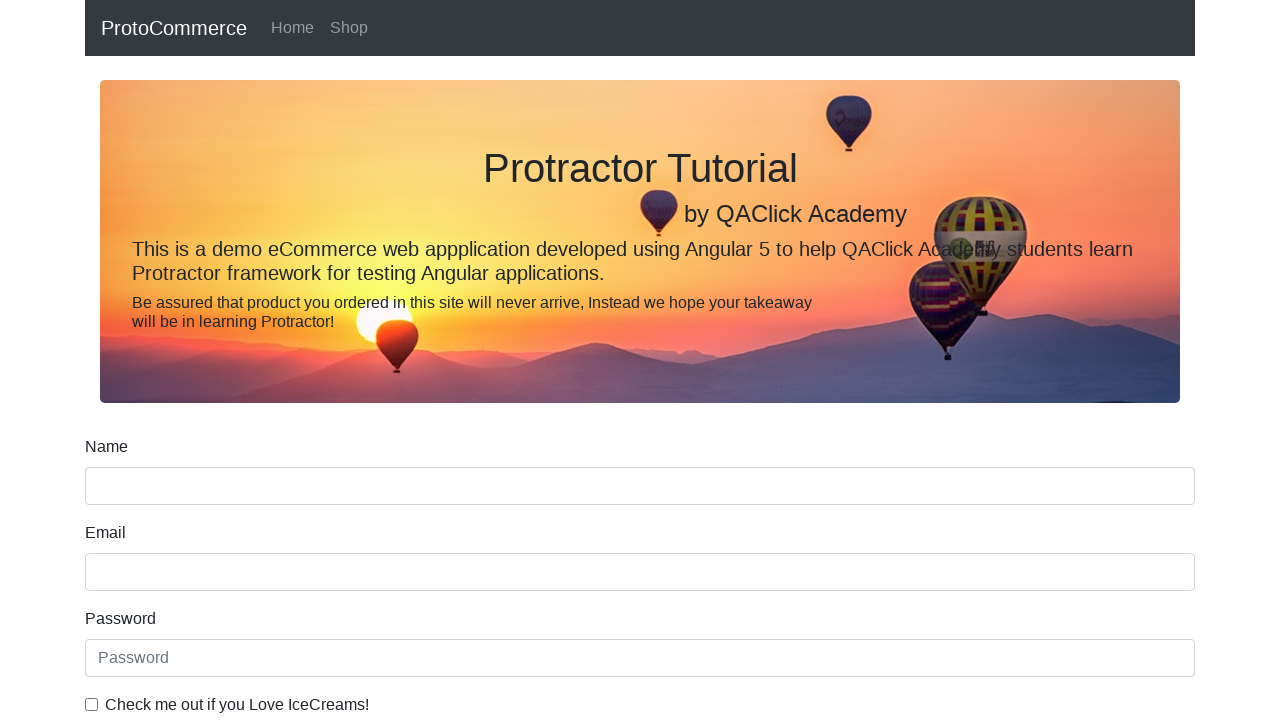

Filled name field with 'Randa' on input[name='name']
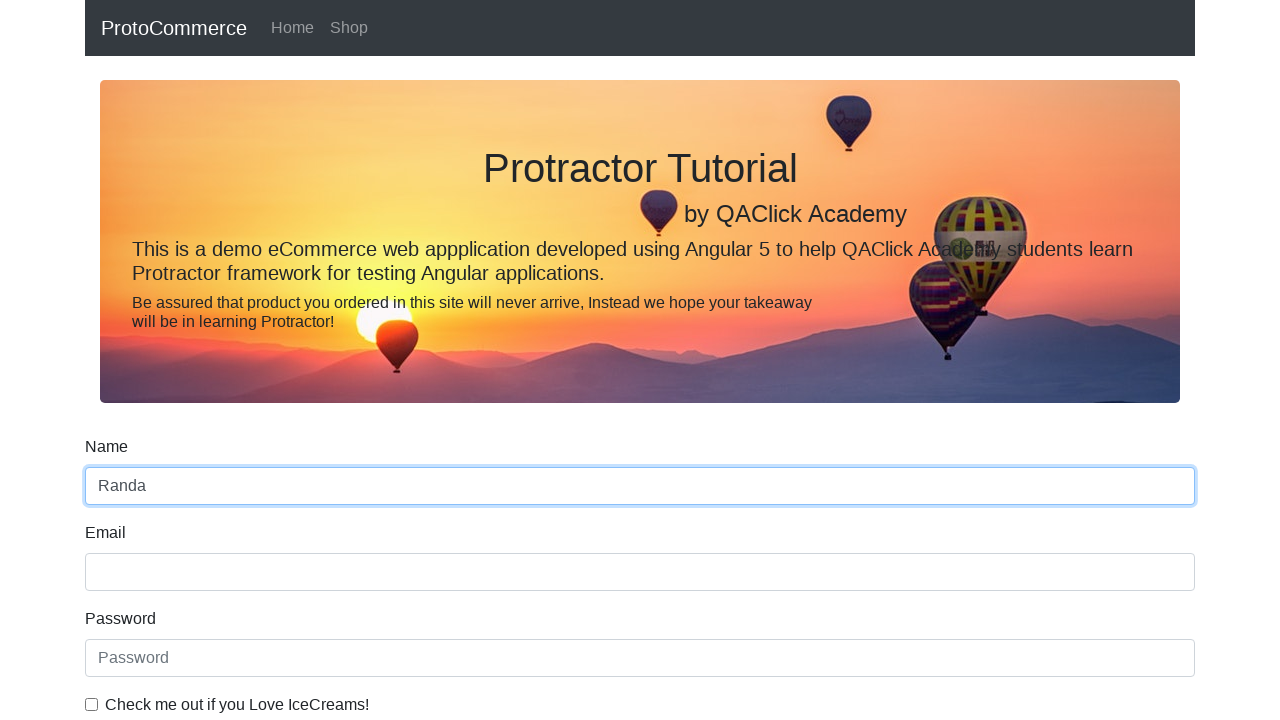

Clicked checkbox at (92, 704) on #exampleCheck1
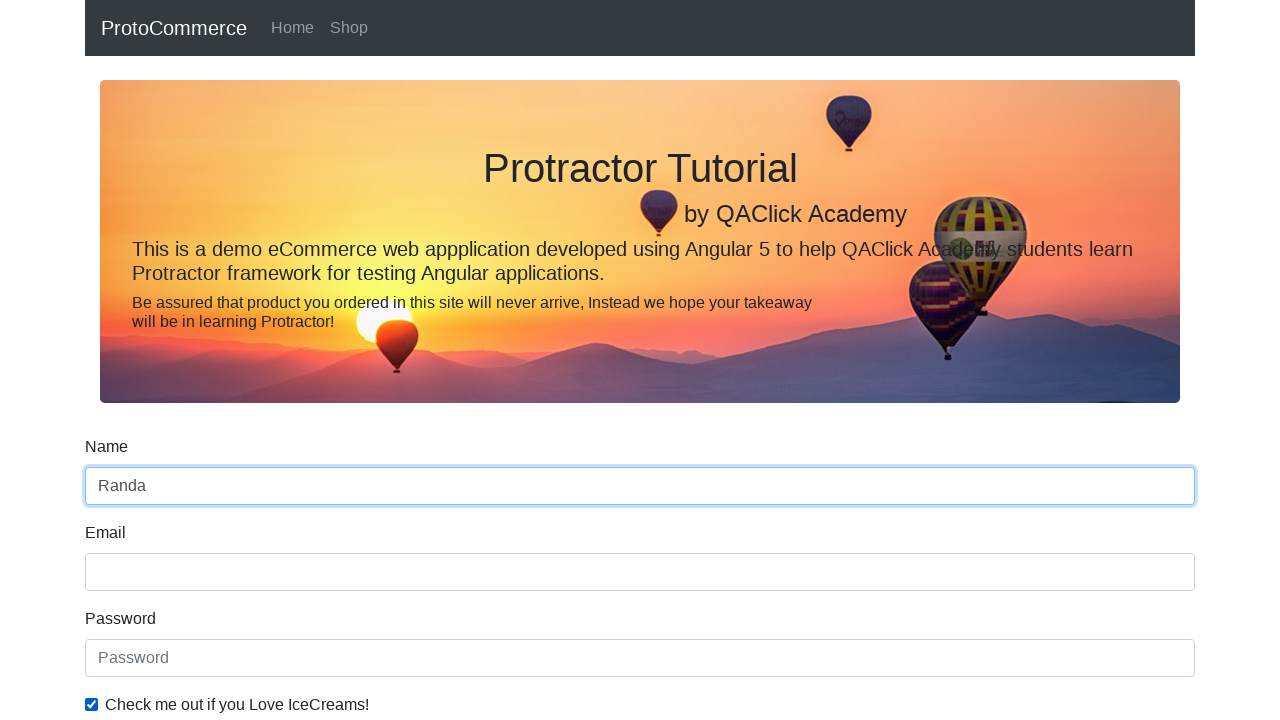

Filled name field with 'Randa' again on input[name='name']
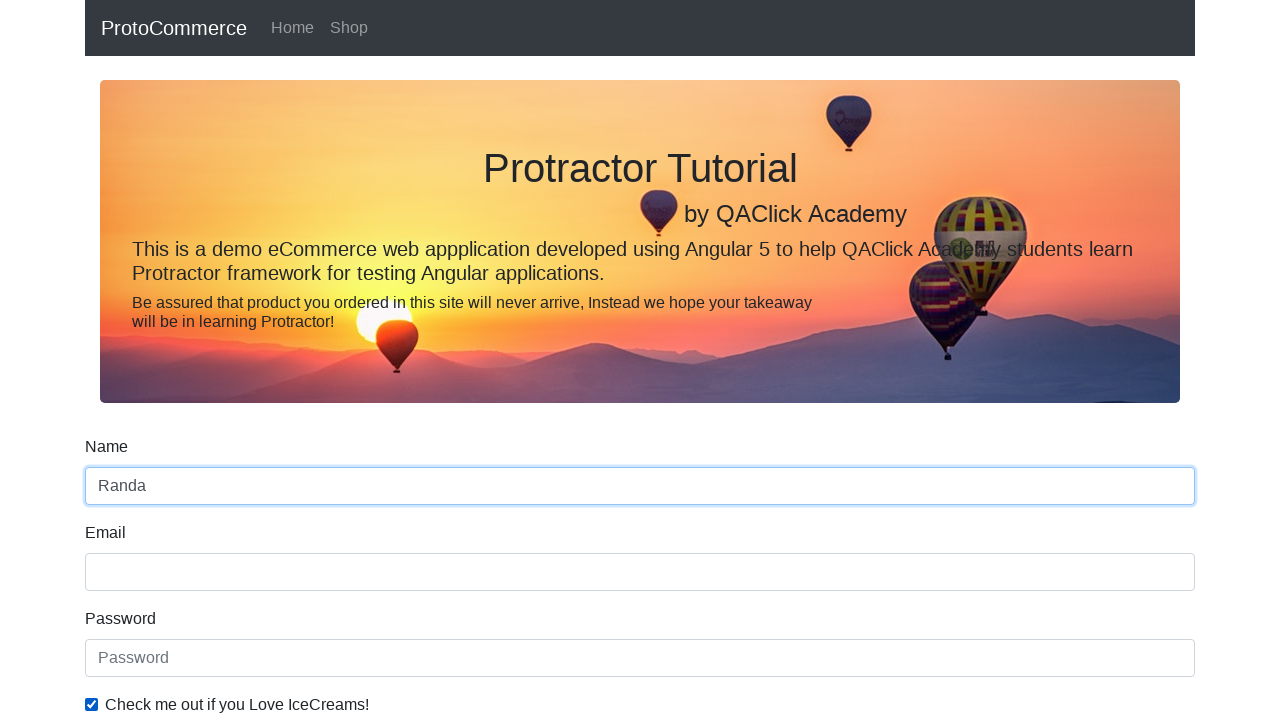

Clicked submit button at (123, 491) on input[type='submit']
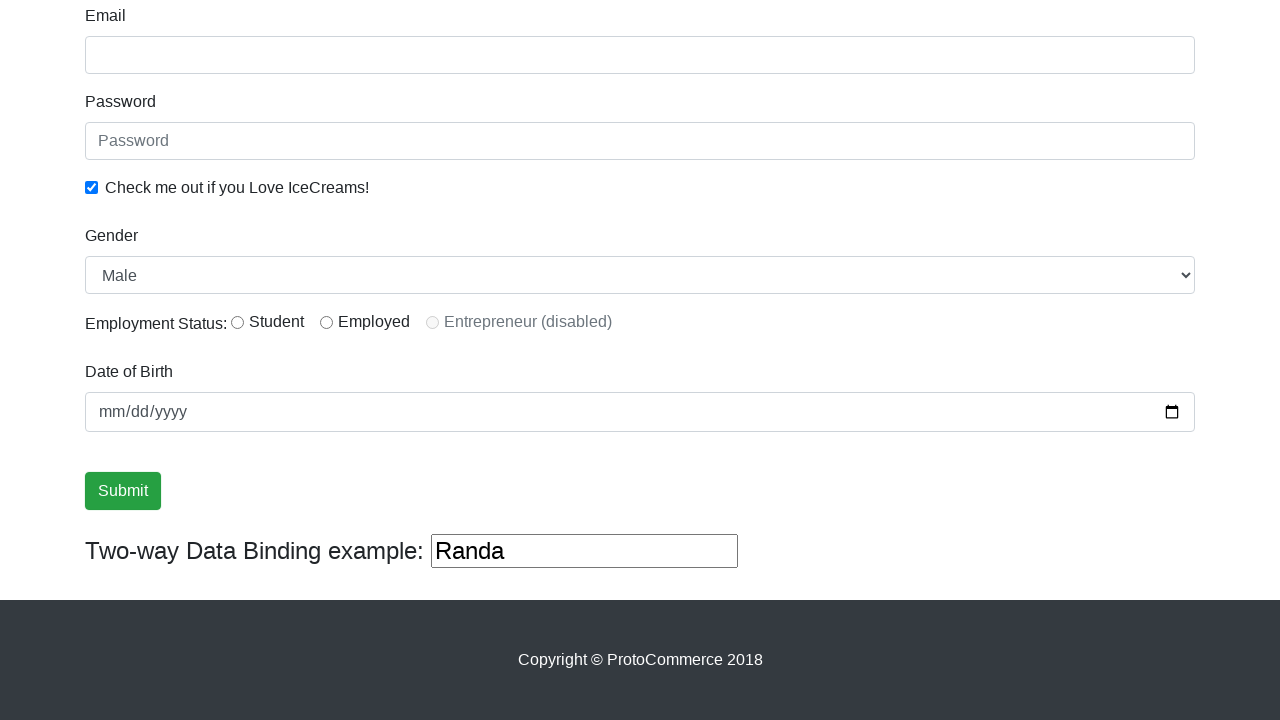

Form submission success message appeared
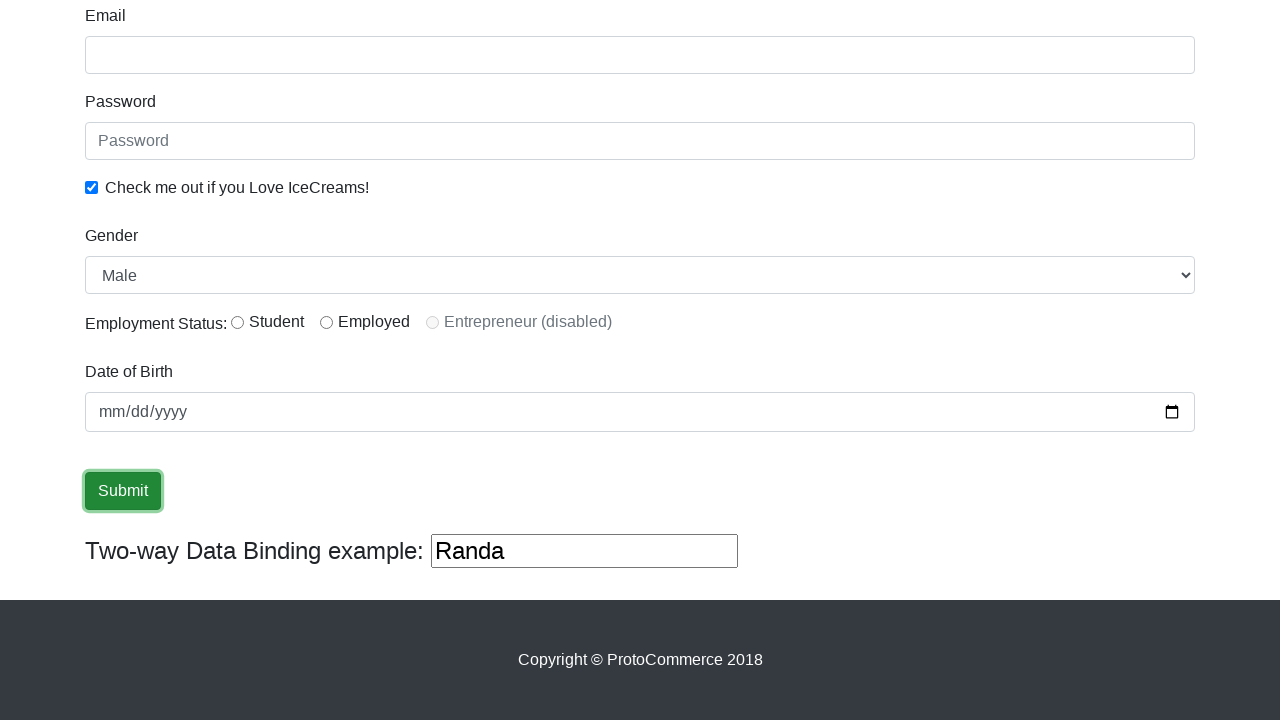

Selected 'Female' from gender dropdown on #exampleFormControlSelect1
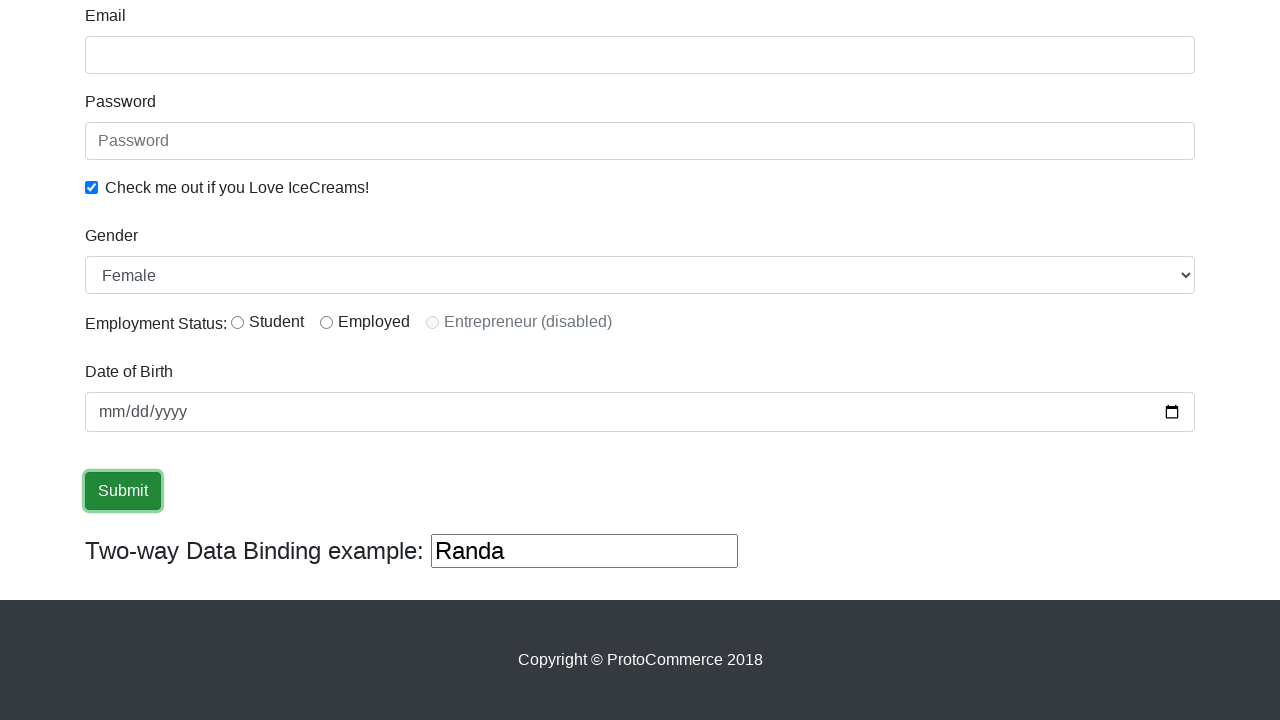

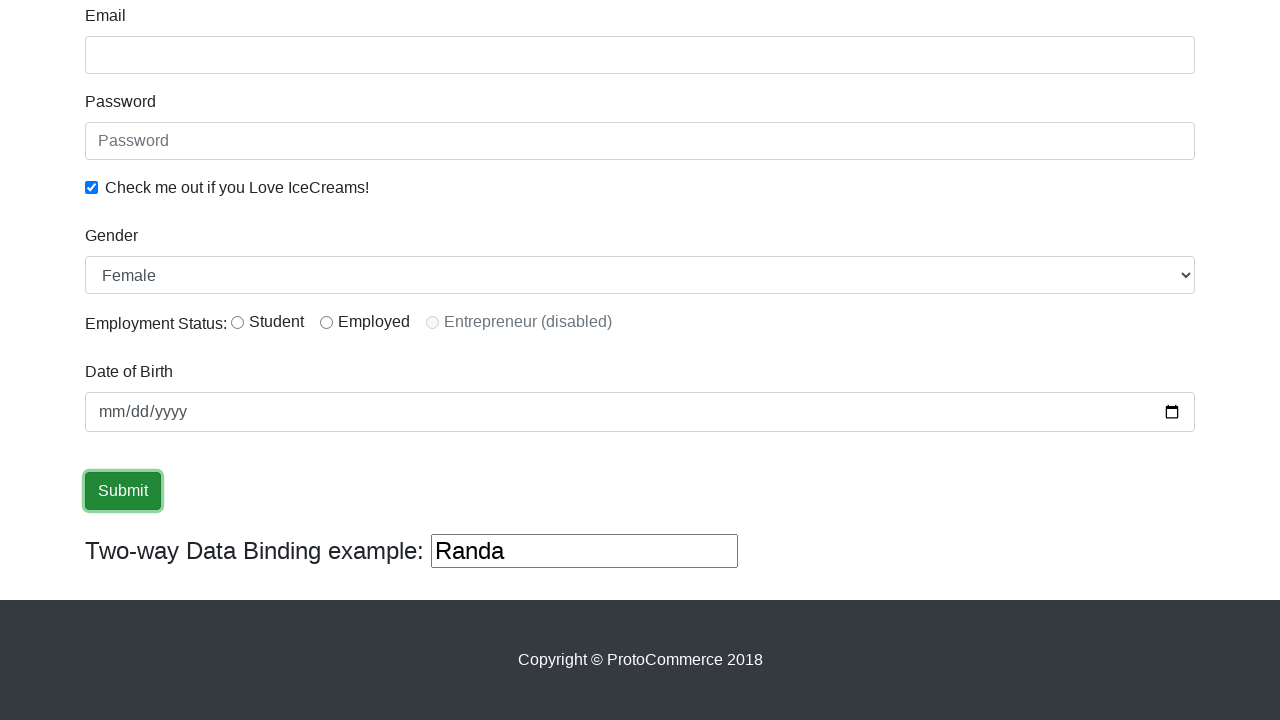